Tests basic navigation functionality including going back, forward, and reloading a page on GitHub

Starting URL: https://github.com/hardkoded/playwright-sharp

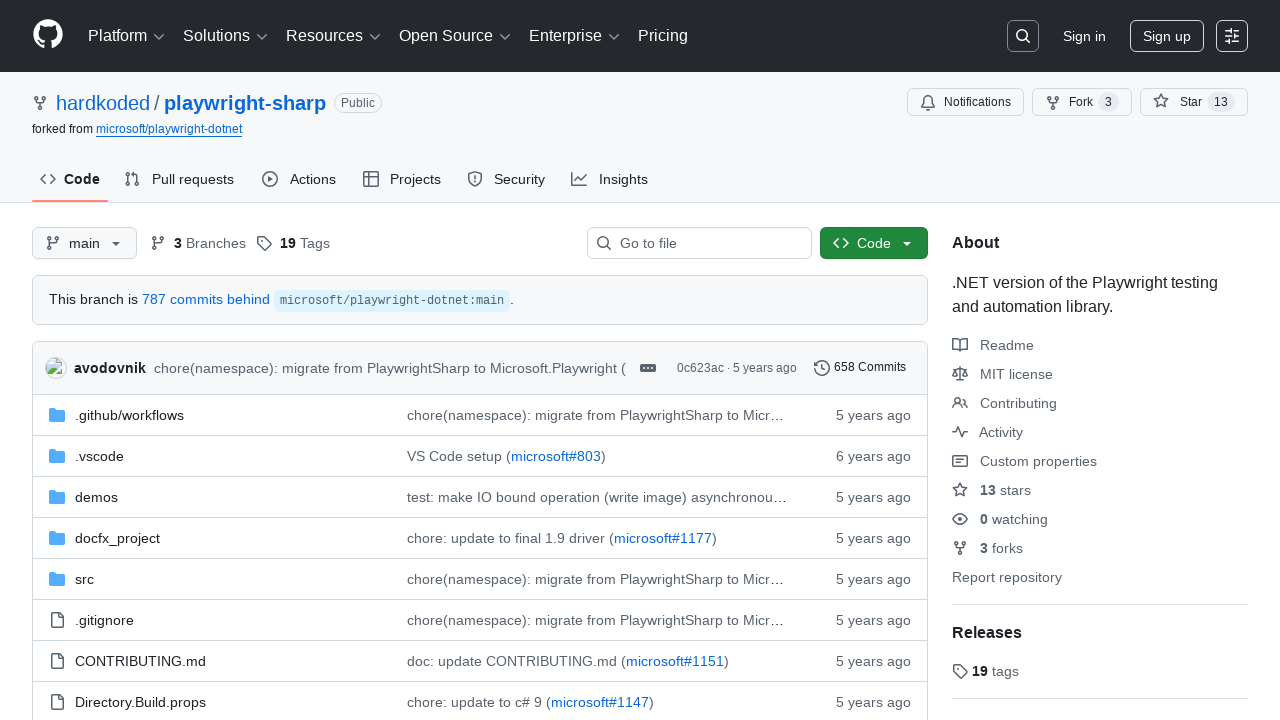

Navigated back in browser history
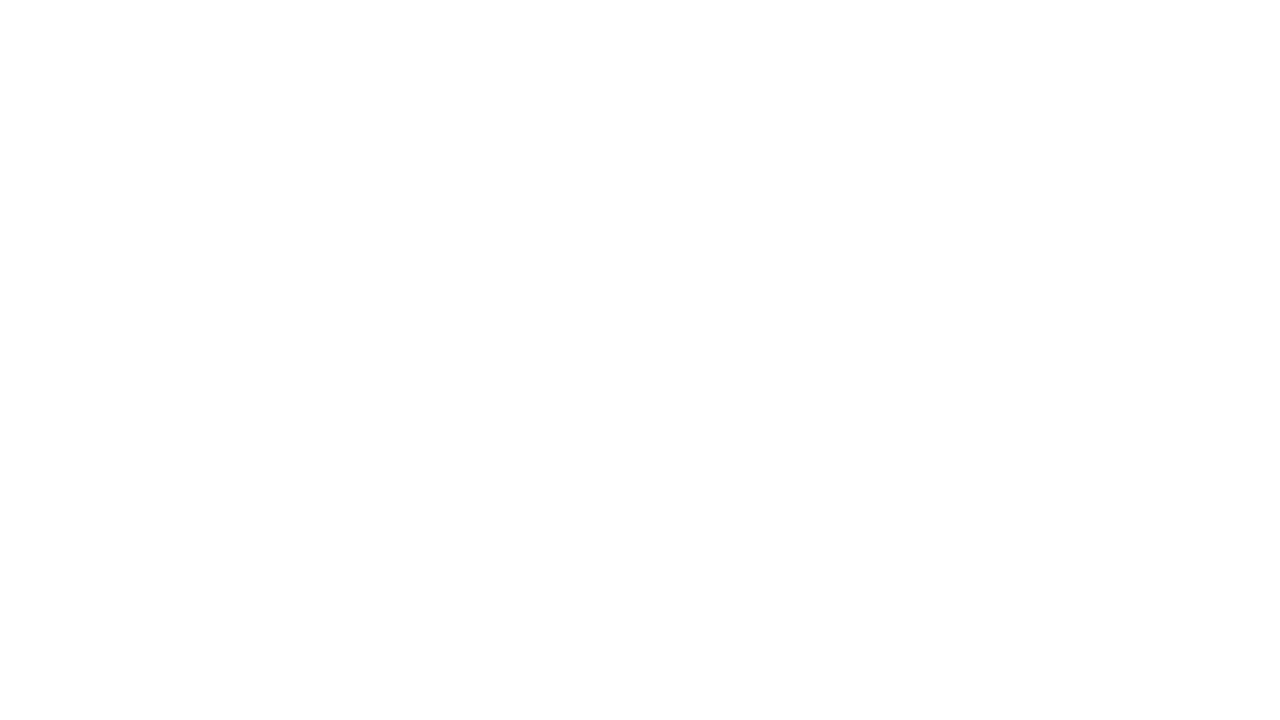

Navigated forward in browser history
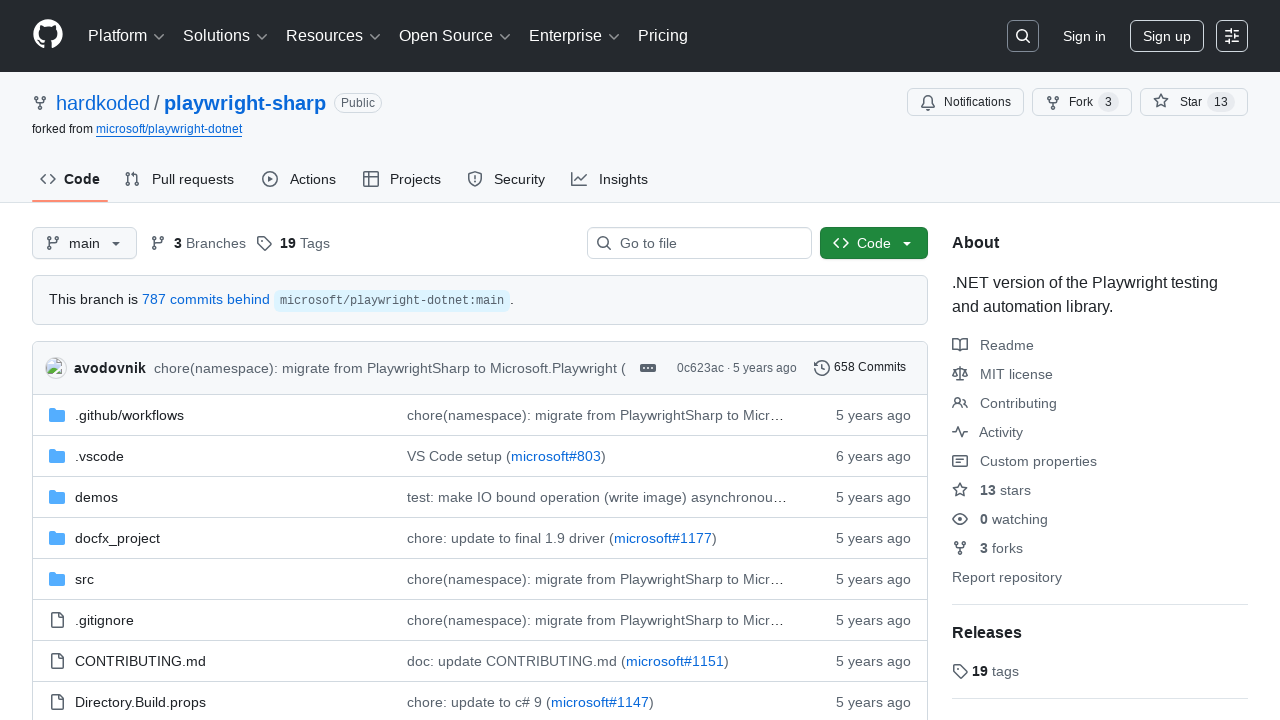

Reloaded the current page
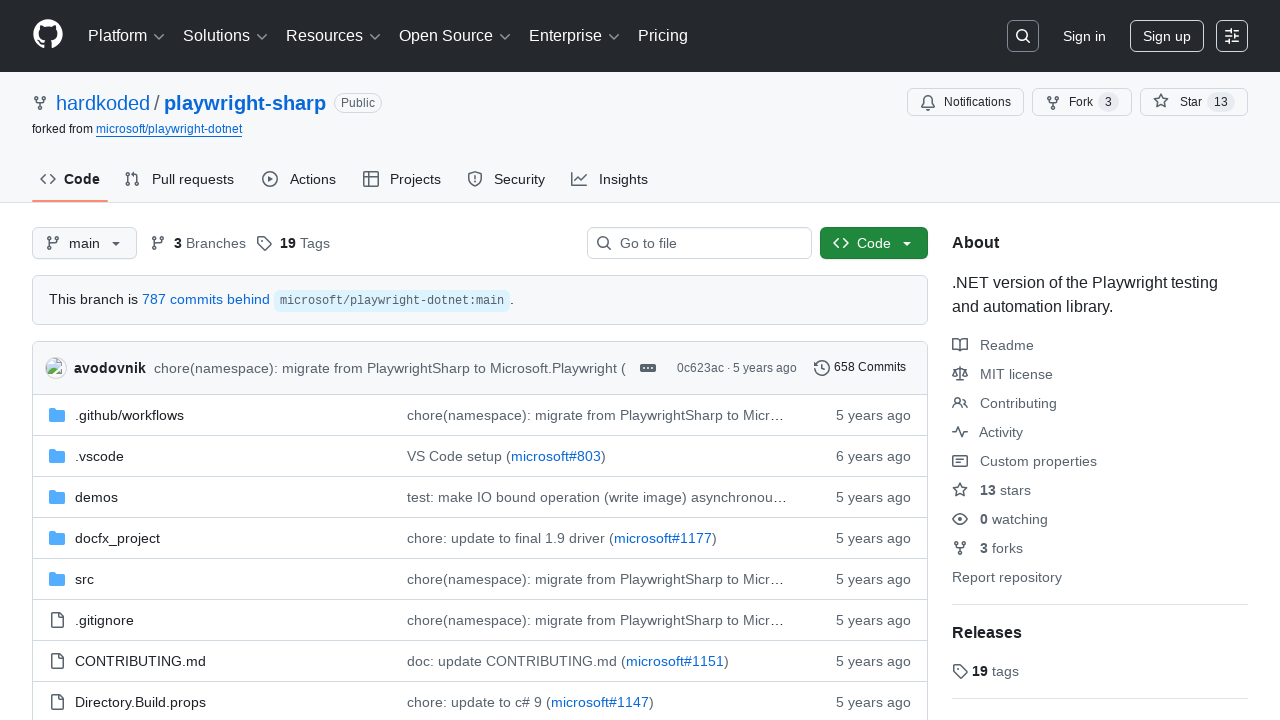

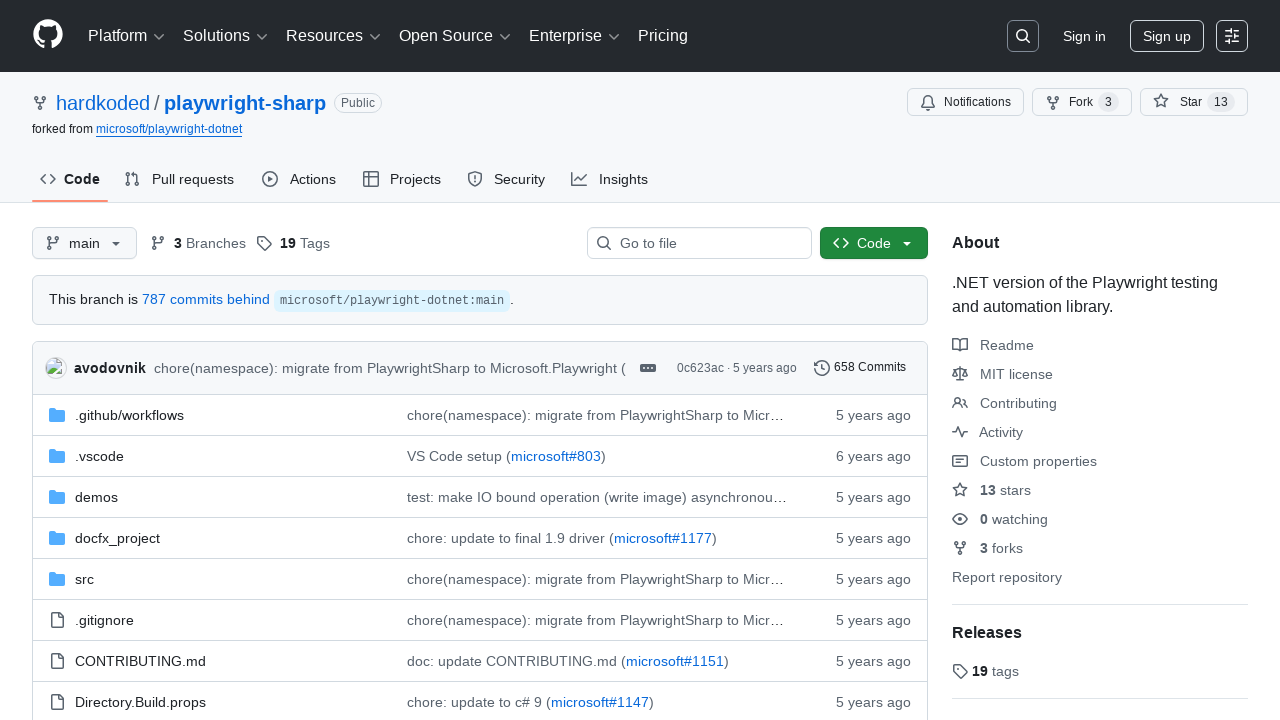